Tests handling of a JavaScript prompt dialog by clicking a button that triggers a prompt, entering a custom name, and verifying the result text displays the entered name

Starting URL: https://testautomationpractice.blogspot.com/

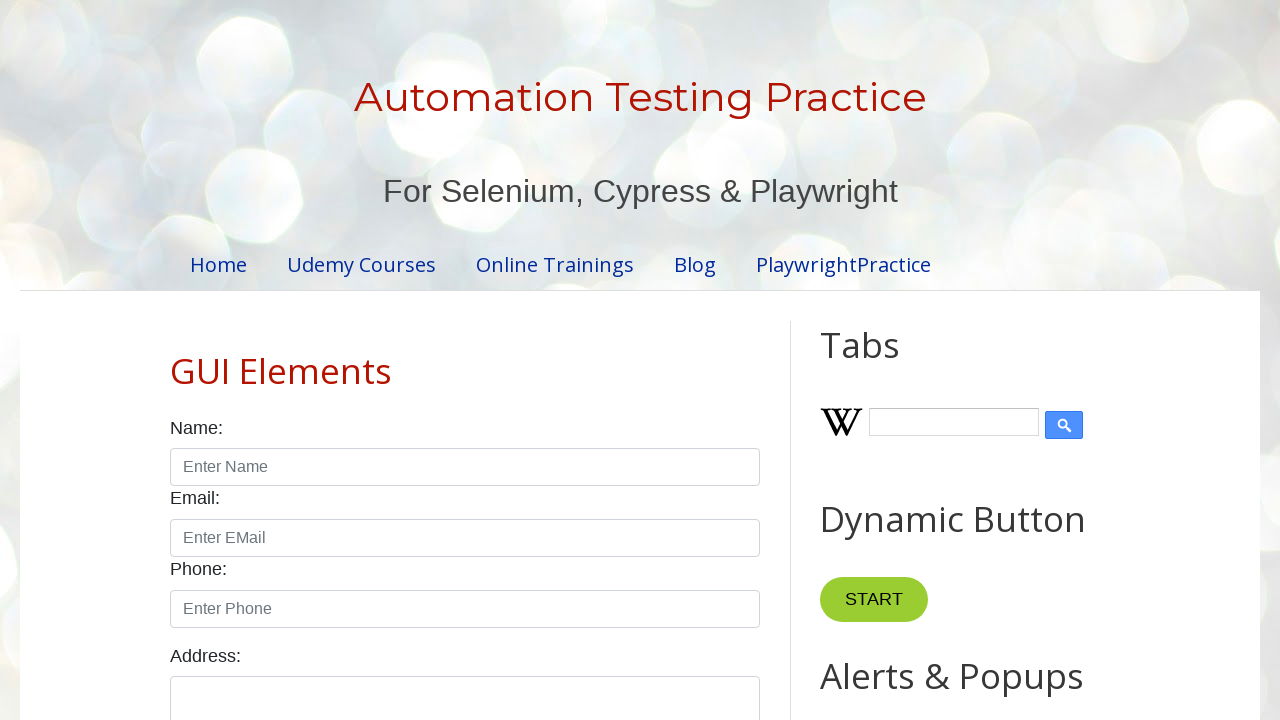

Set up dialog event handler to manage prompt dialog
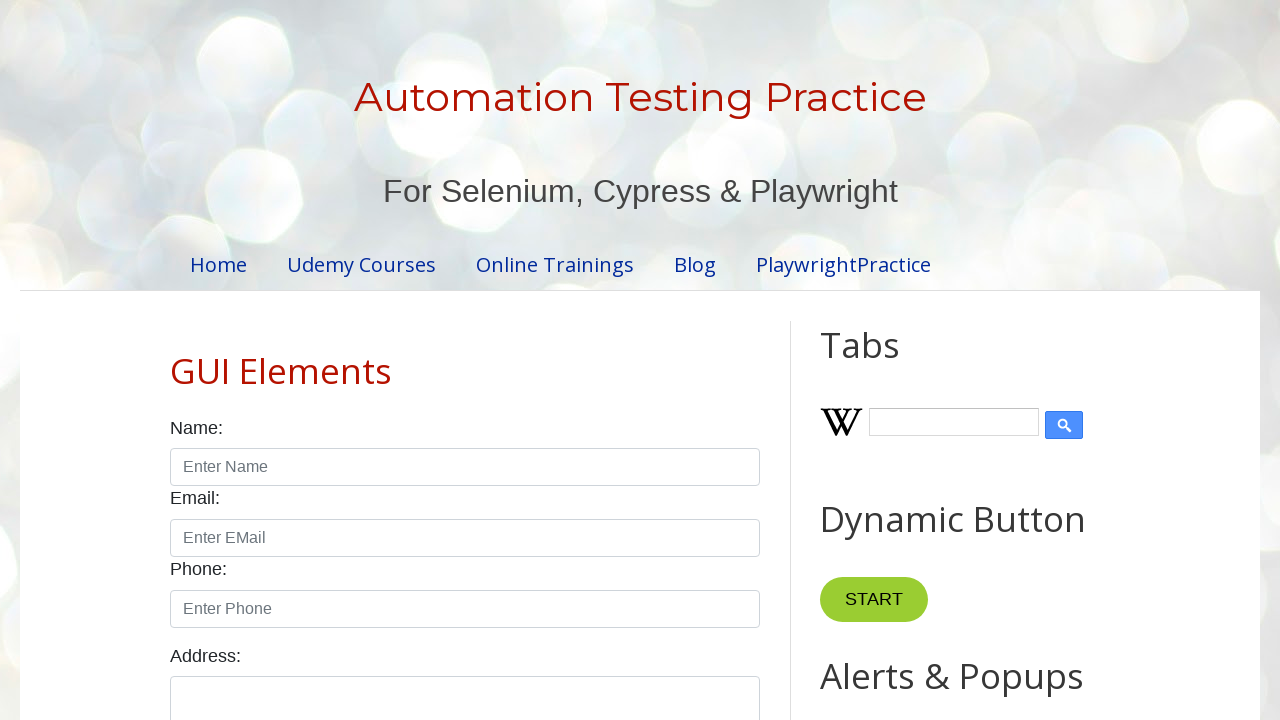

Clicked the Prompt button to trigger prompt dialog at (890, 360) on xpath=//button[@id='promptBtn']
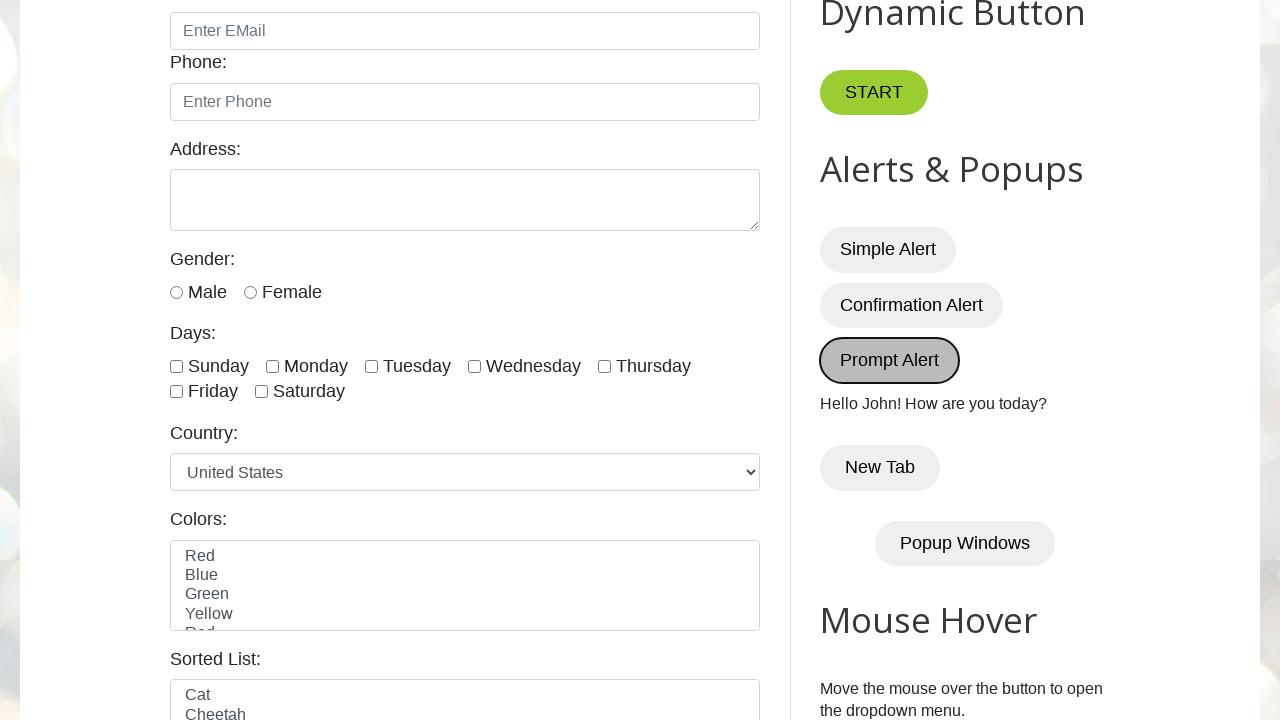

Waited for result text element to appear
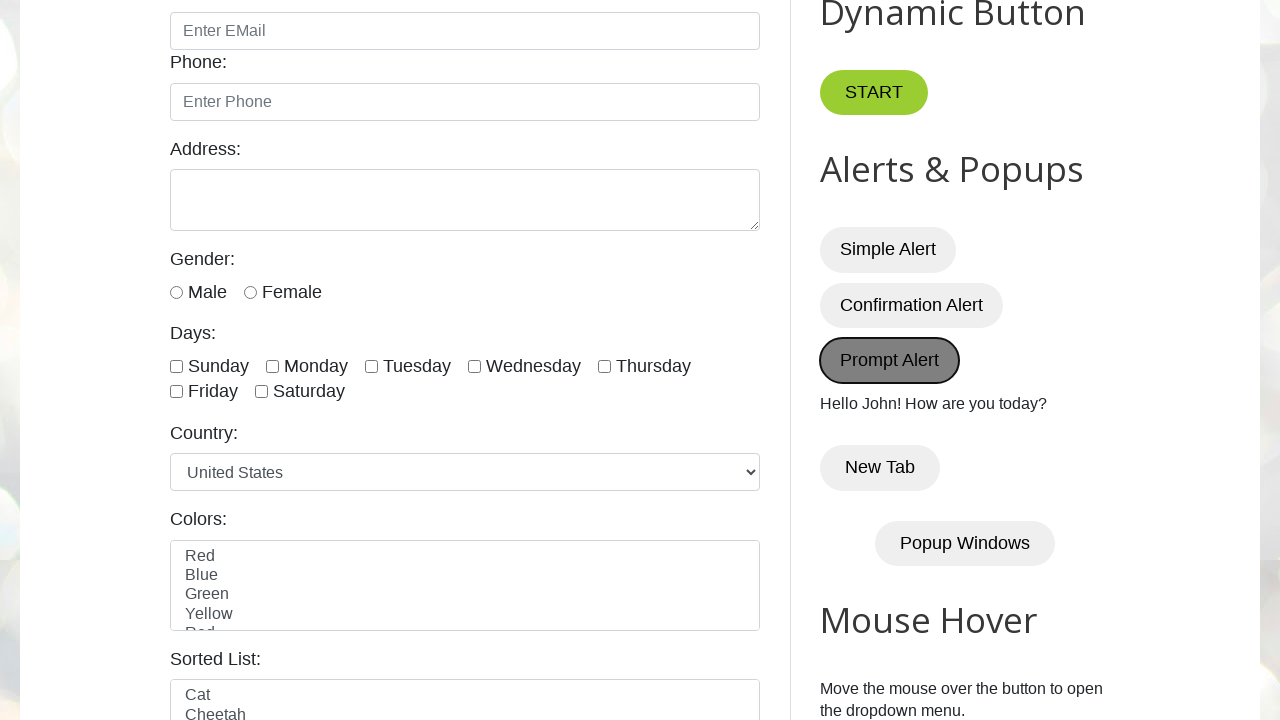

Verified result text displays 'Hello John! How are you today?' confirming entered name was processed
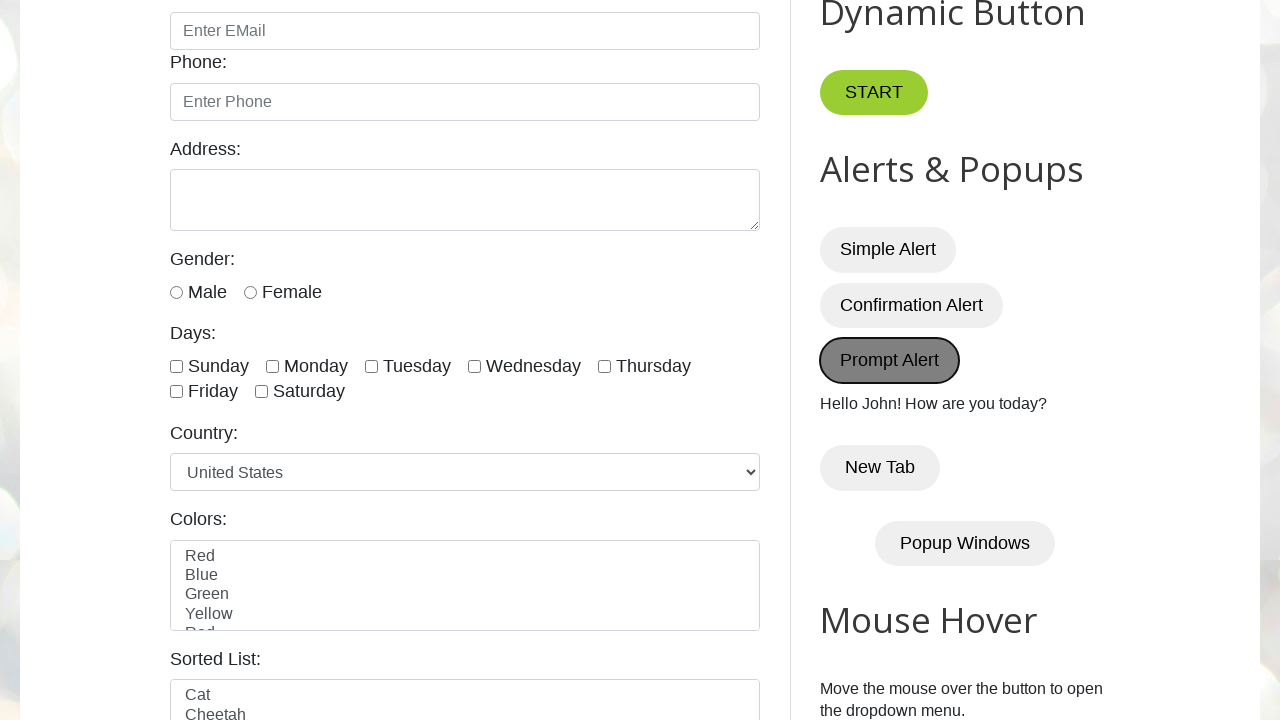

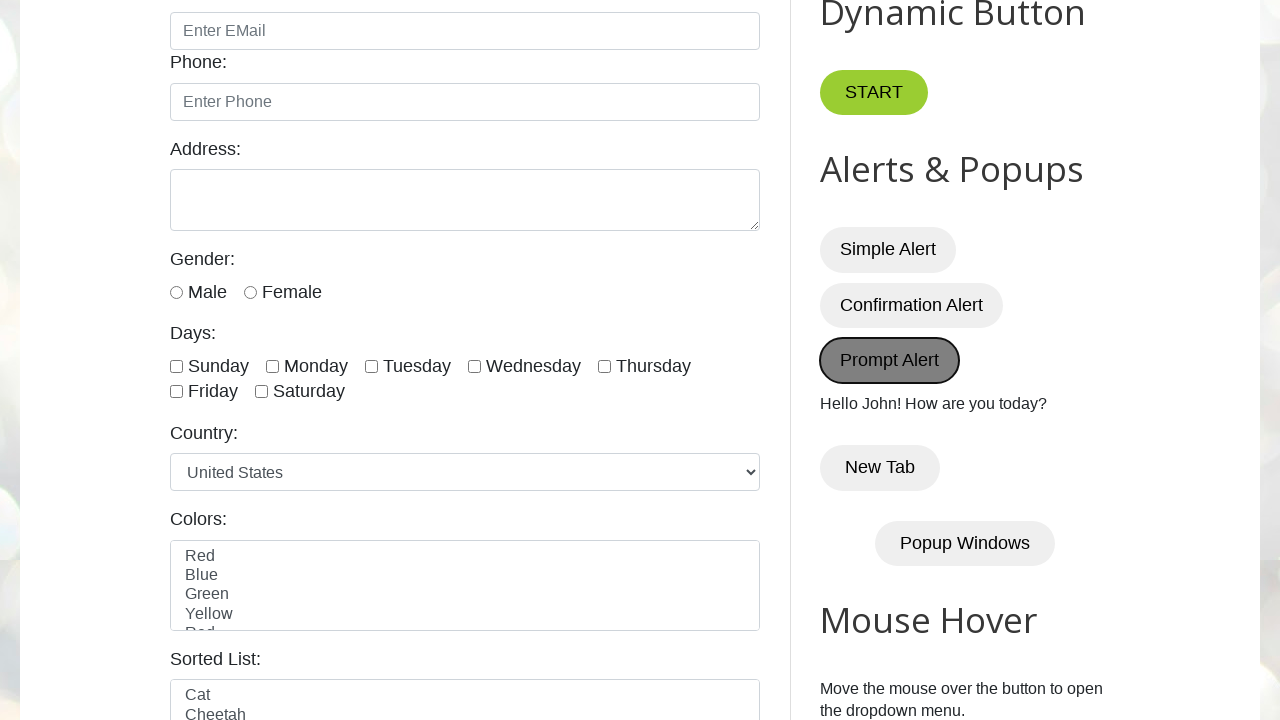